Tests GitHub Blog navigation by clicking the Engineering menu button and waiting for dropdown to appear

Starting URL: https://github.blog

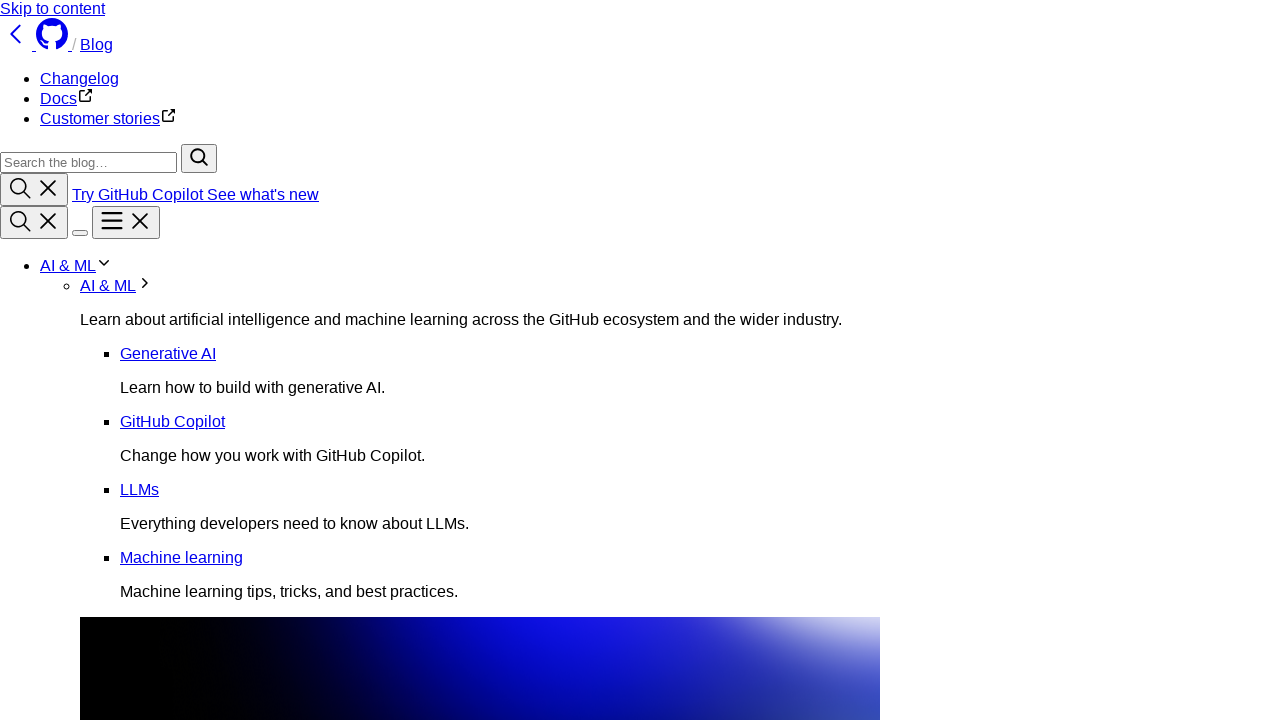

Clicked Engineering menu button at (660, 360) on xpath=//*[@id="menu-item-78825"]
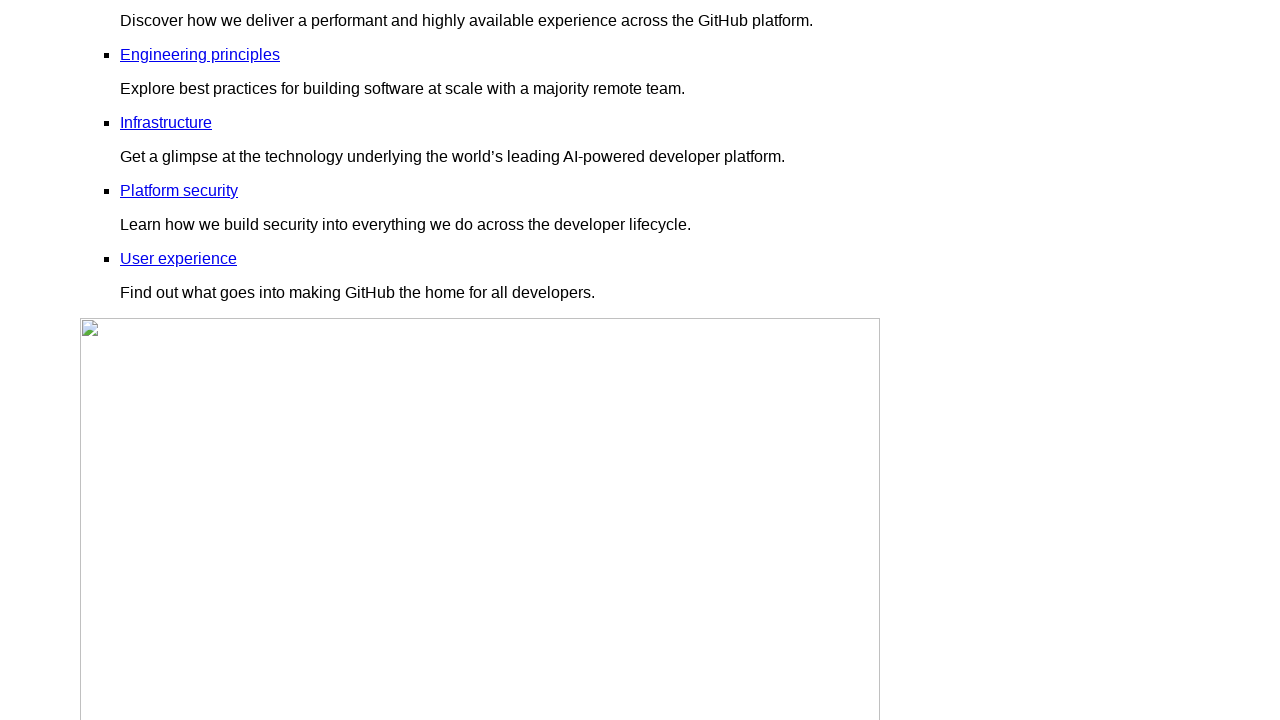

Engineering dropdown menu appeared and is visible
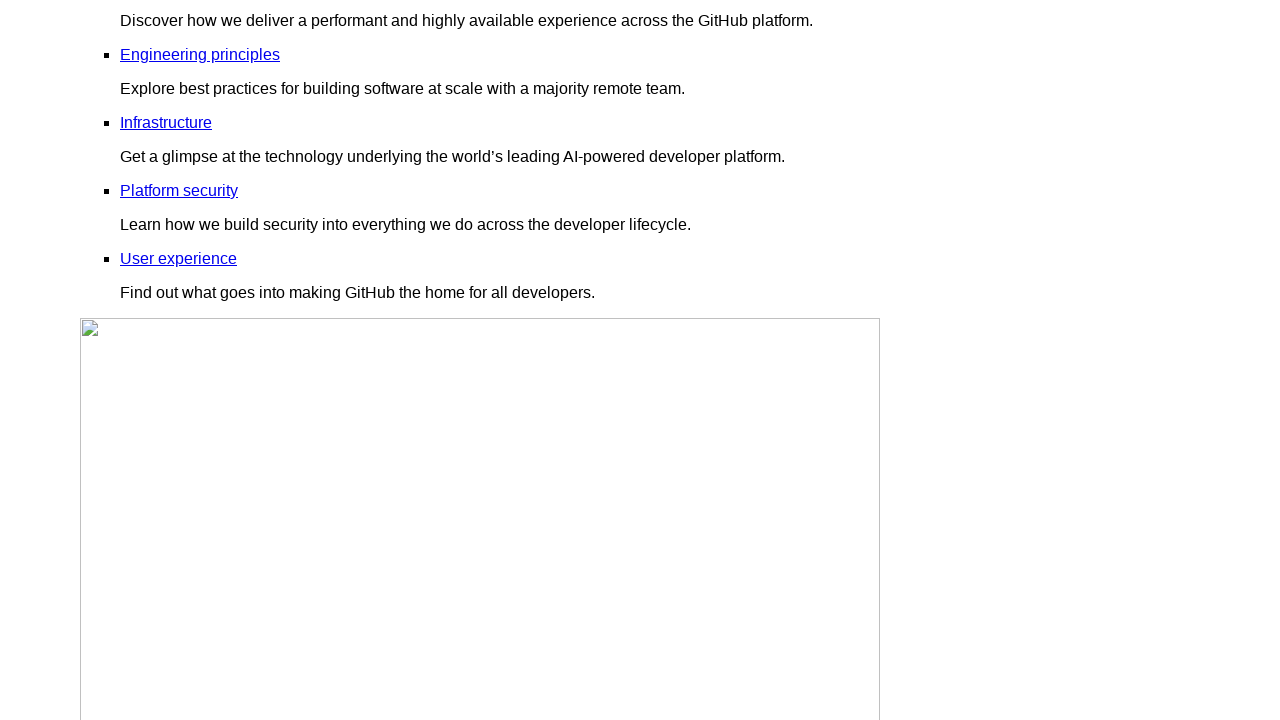

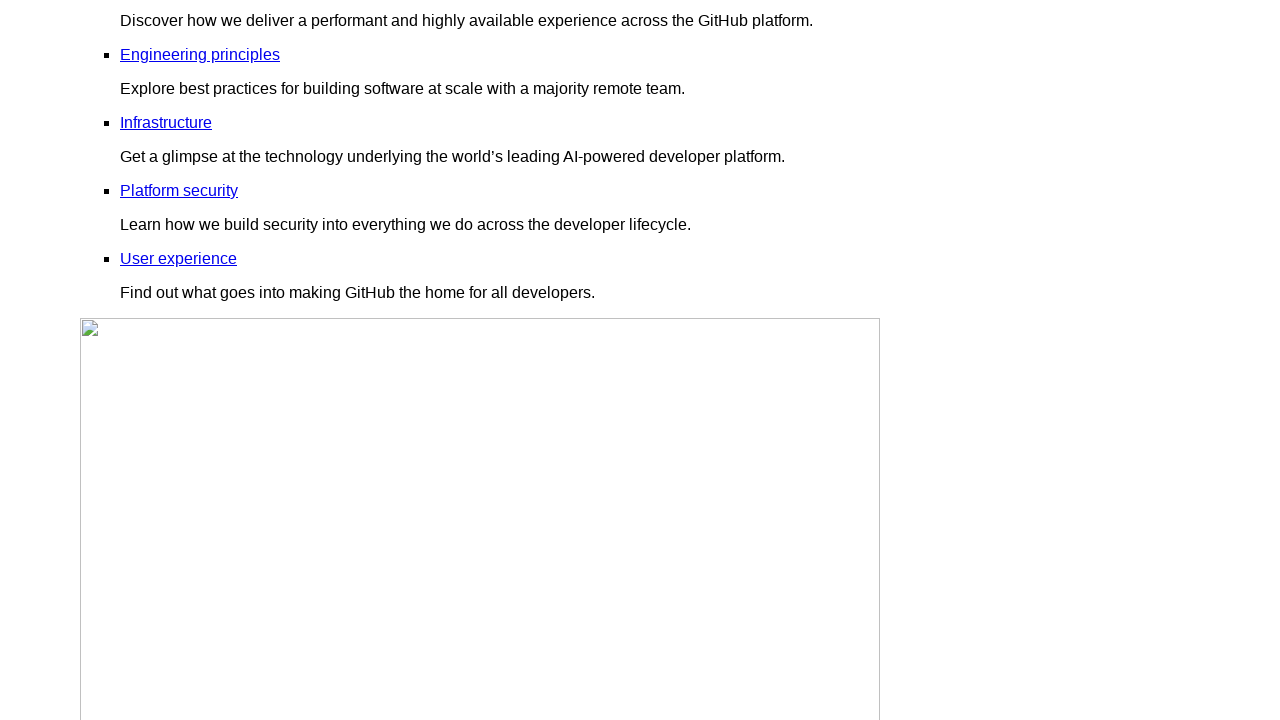